Tests that an error message is displayed when attempting to save an employee with an empty name field

Starting URL: https://devmountain-qa.github.io/employee-manager/1.2_Version/index.html

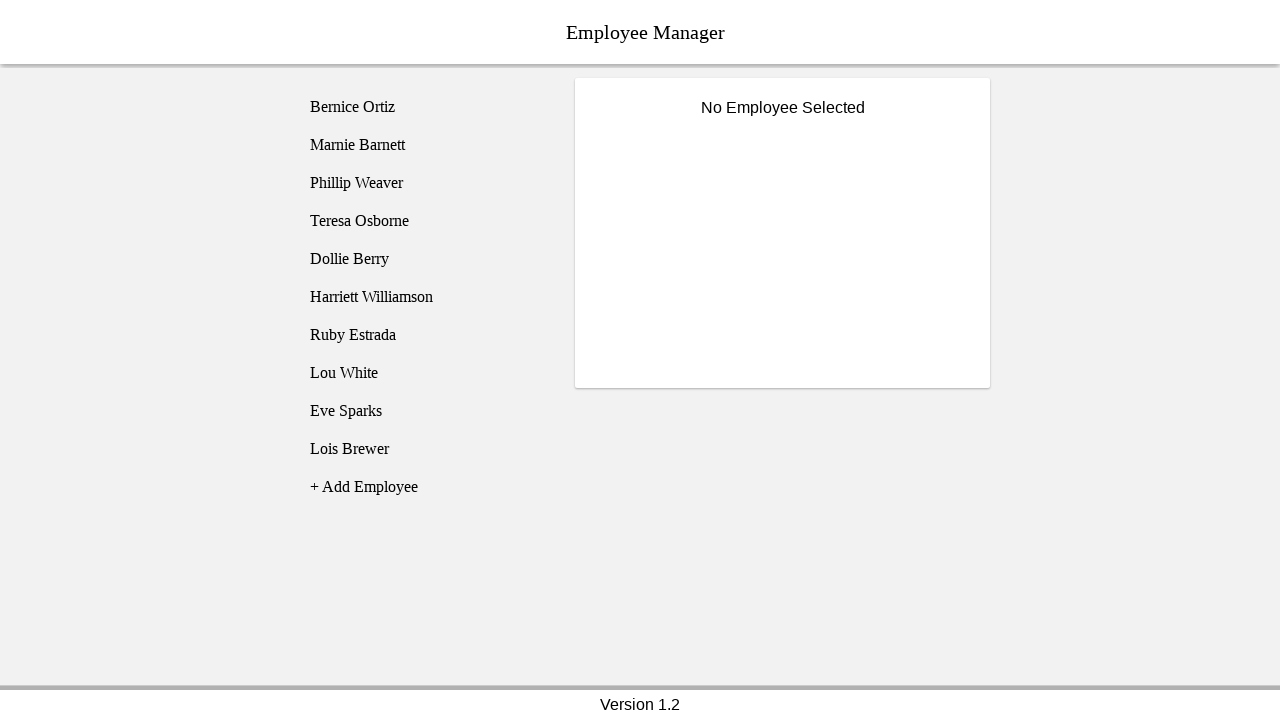

Clicked on employee1 (Bernice) to open their details at (425, 107) on [name='employee1']
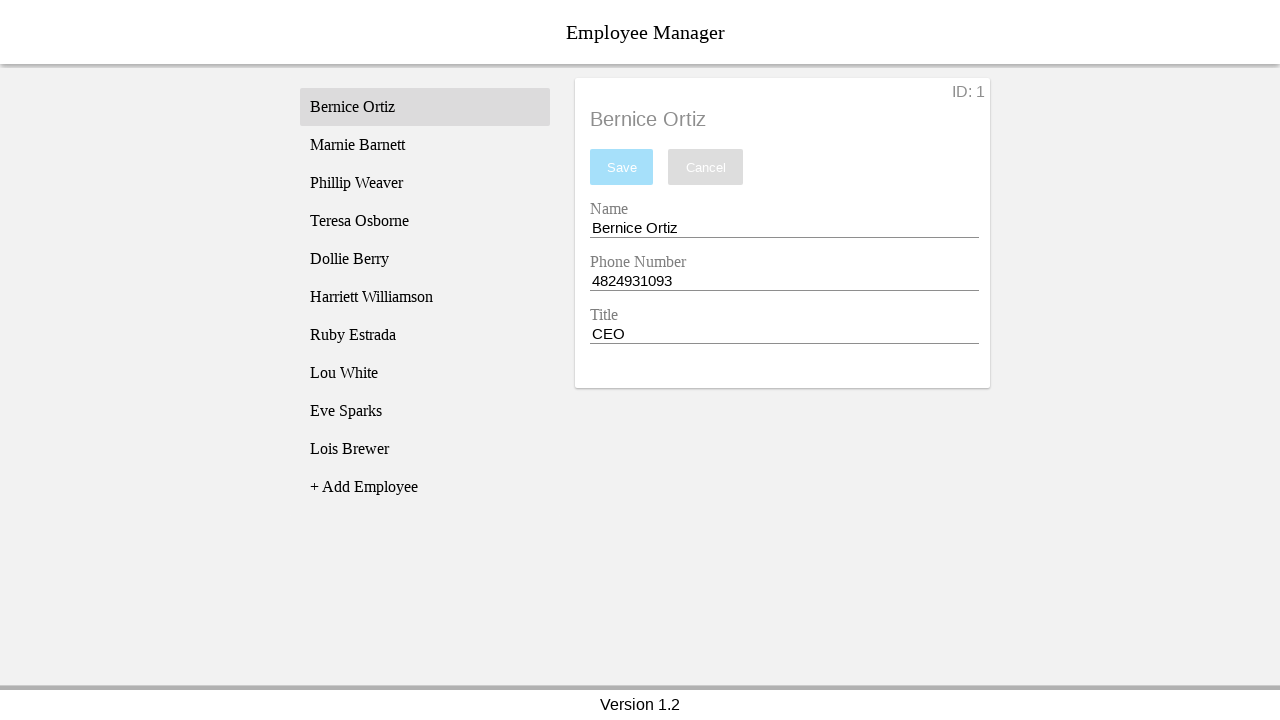

Name input field became visible
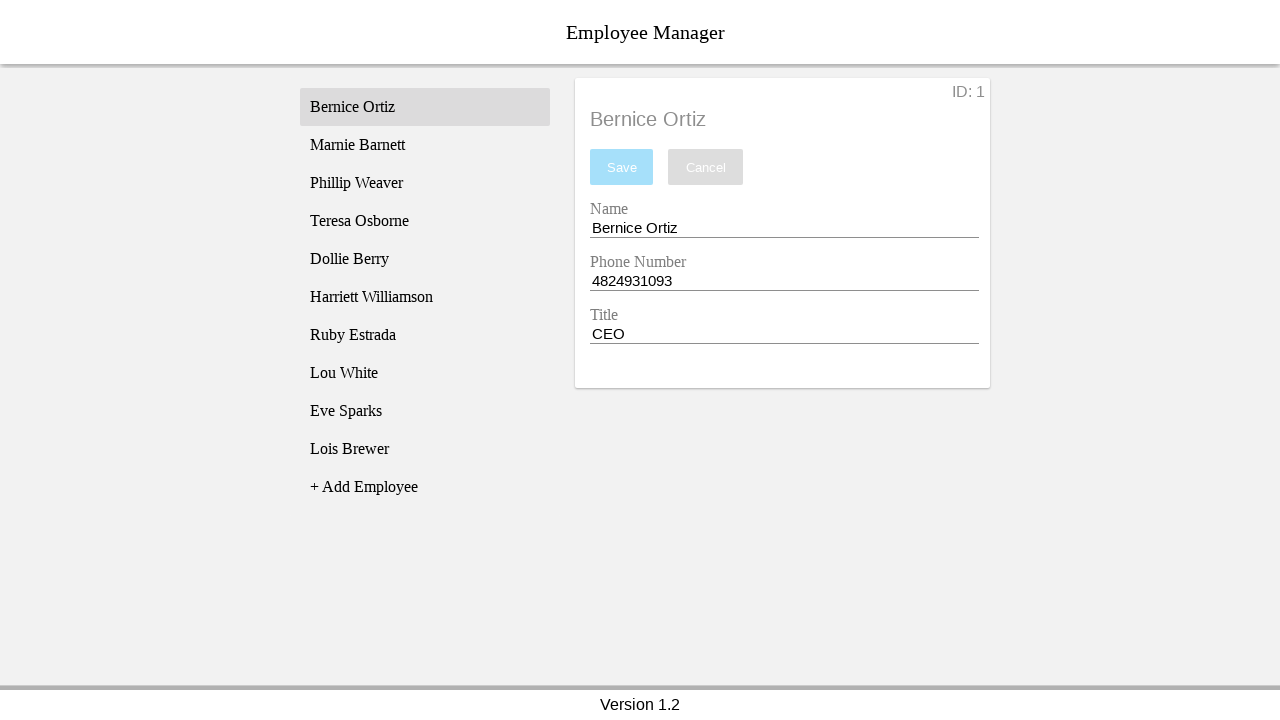

Cleared the name input field on [name='nameEntry']
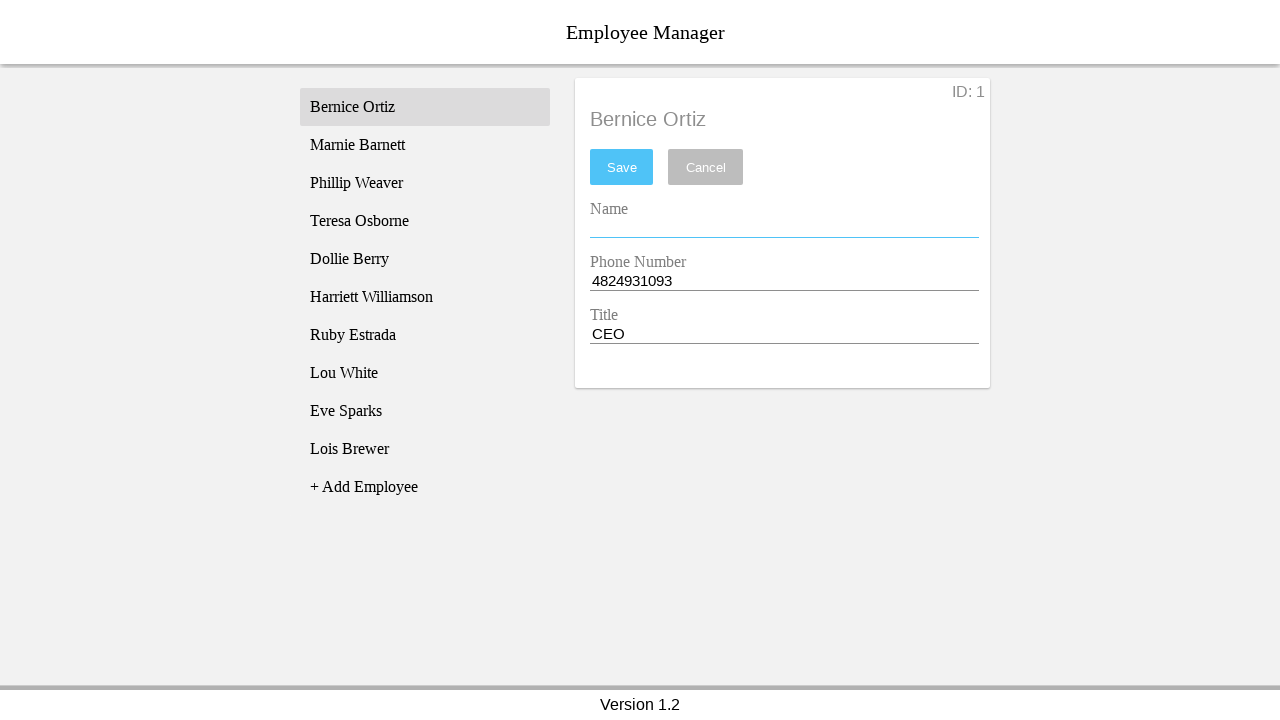

Pressed Space key in name field on [name='nameEntry']
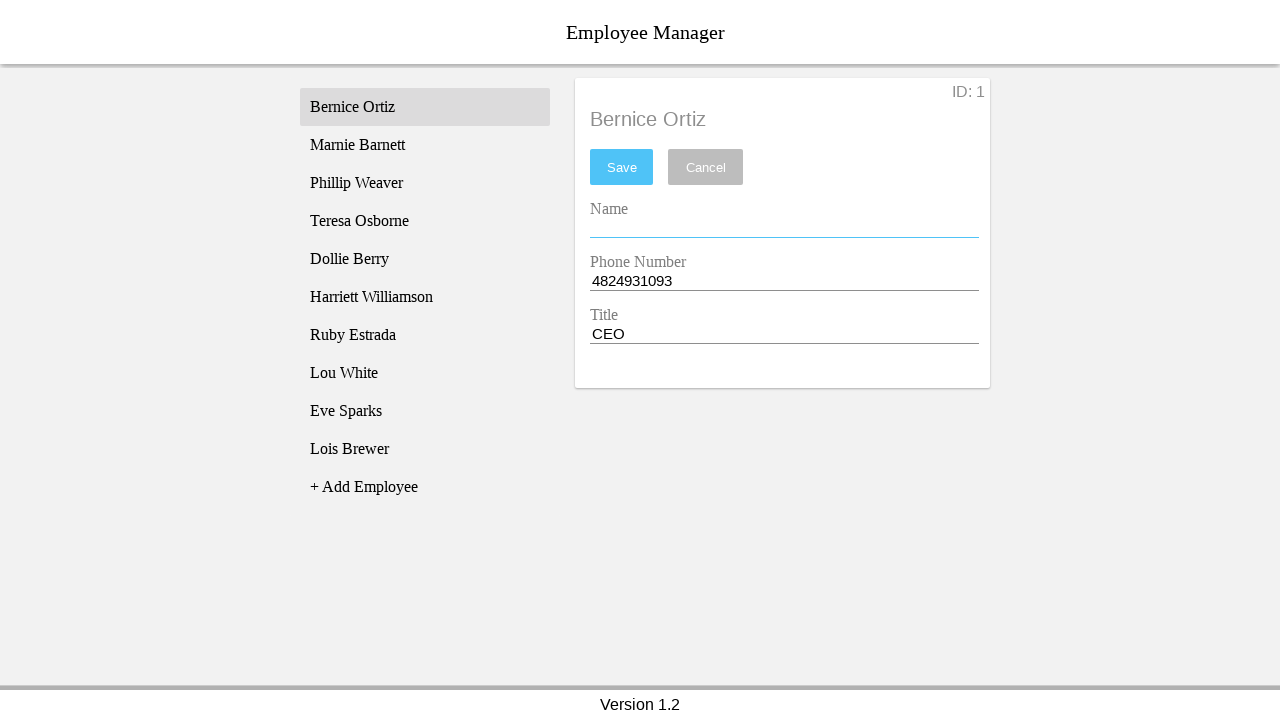

Pressed Backspace key in name field to ensure empty state on [name='nameEntry']
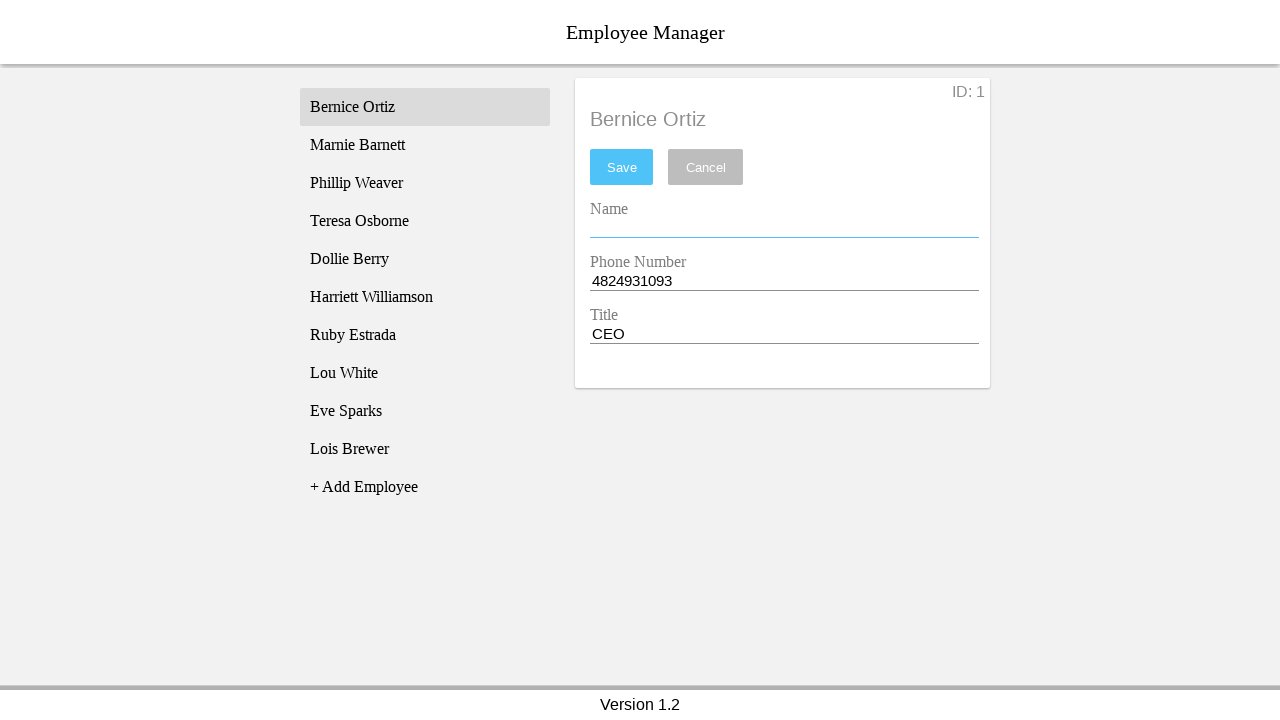

Clicked save button to trigger validation at (622, 167) on #saveBtn
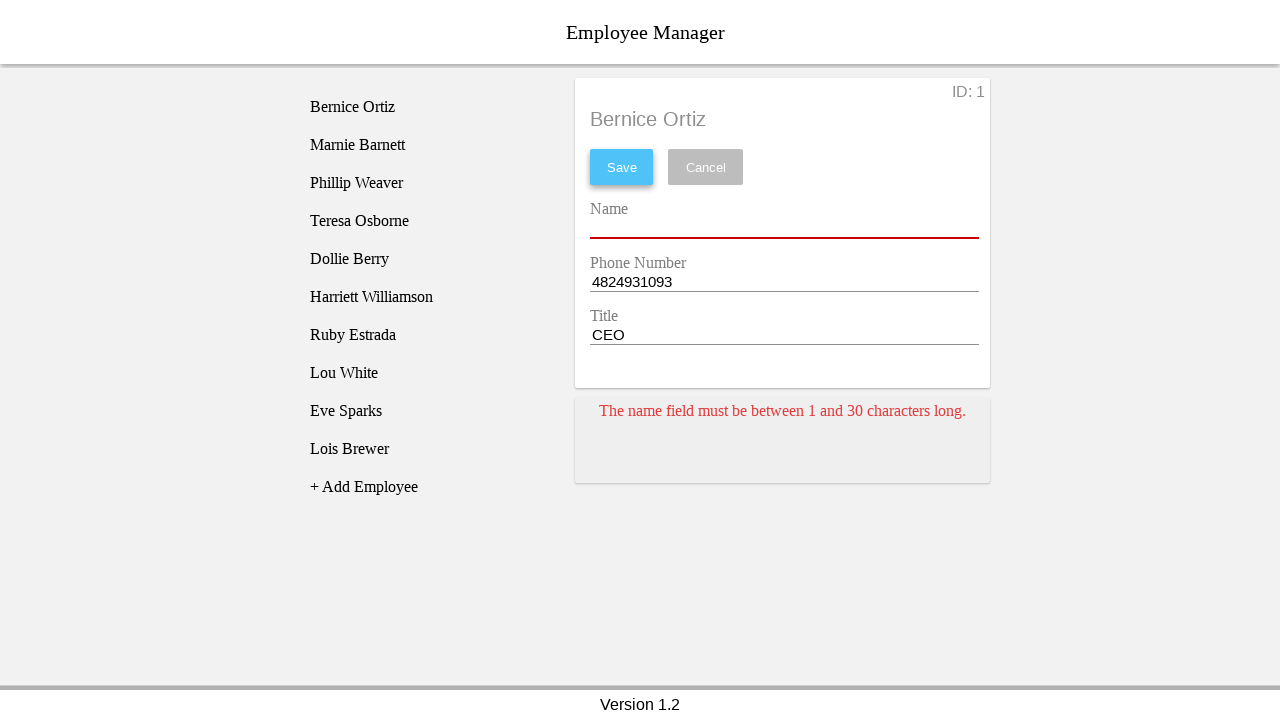

Error message card appeared for empty name field
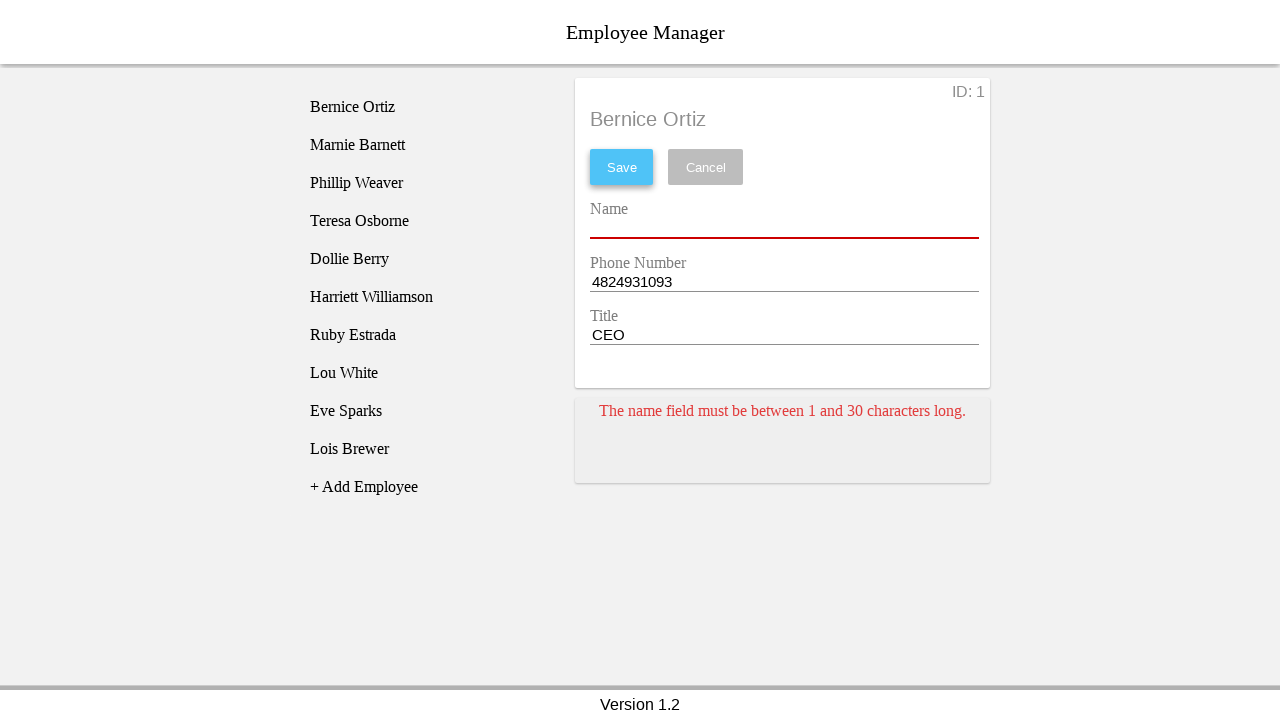

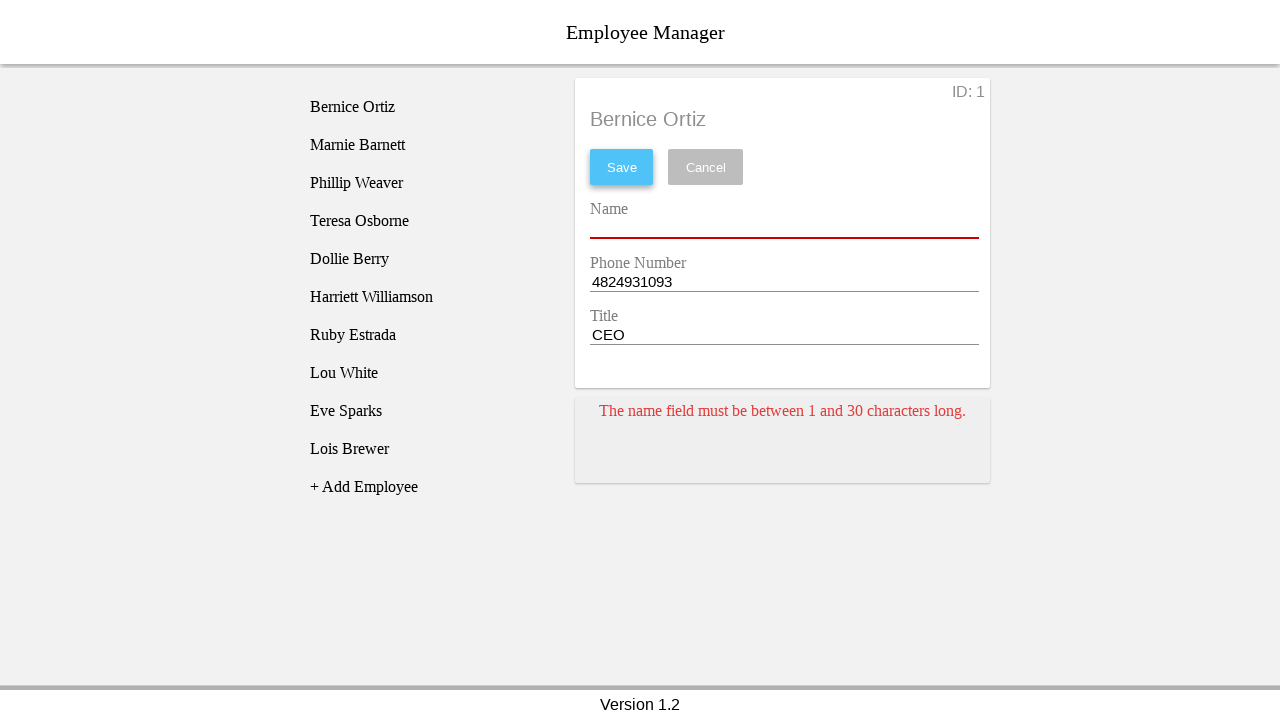